Tests the song filtering functionality on an arcade songs database website by clicking a dropdown selector and choosing "All" to display all songs in the list.

Starting URL: https://arcade-songs.zetaraku.dev/maimai/songs/

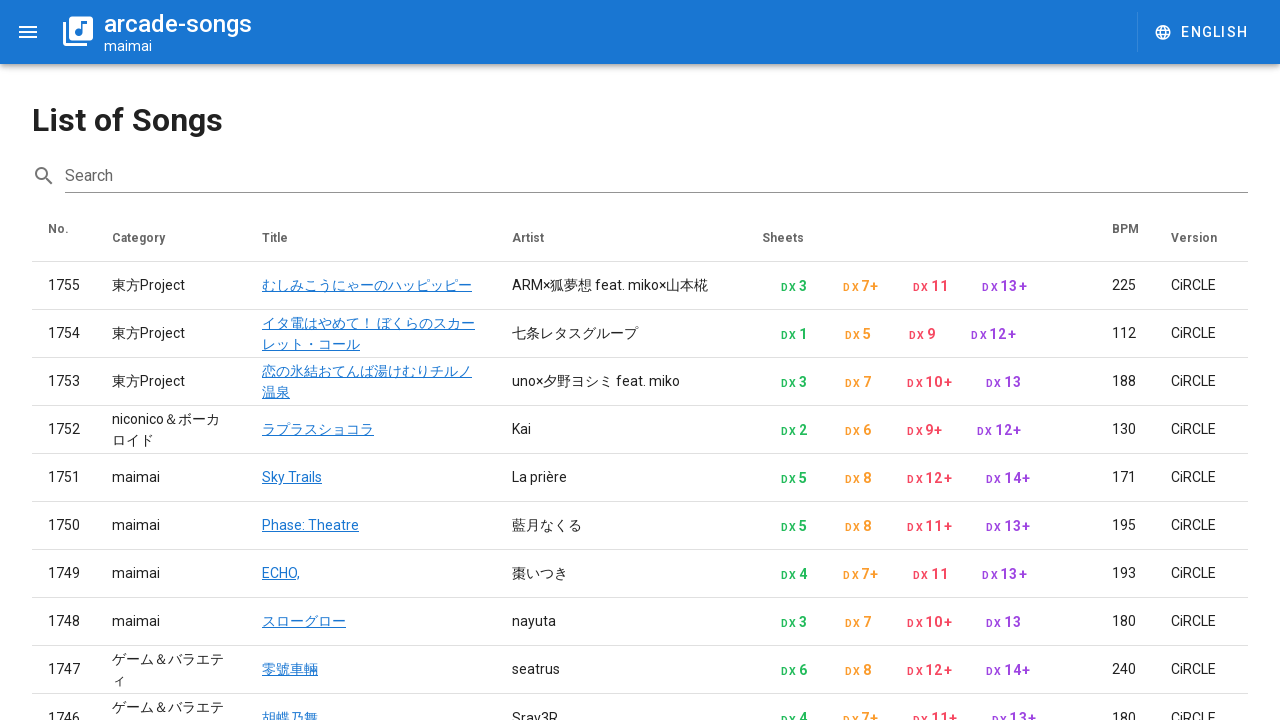

Dropdown selector became visible
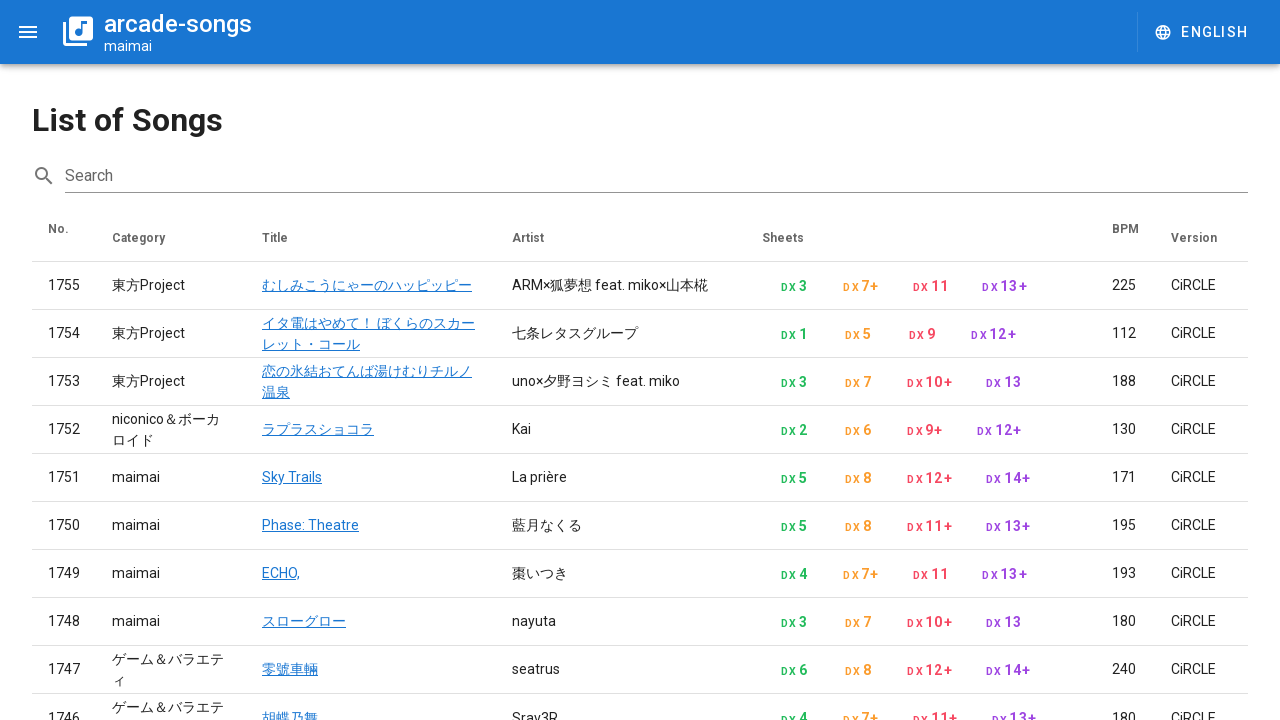

Clicked dropdown selector to open options at (992, 623) on .v-select__slot
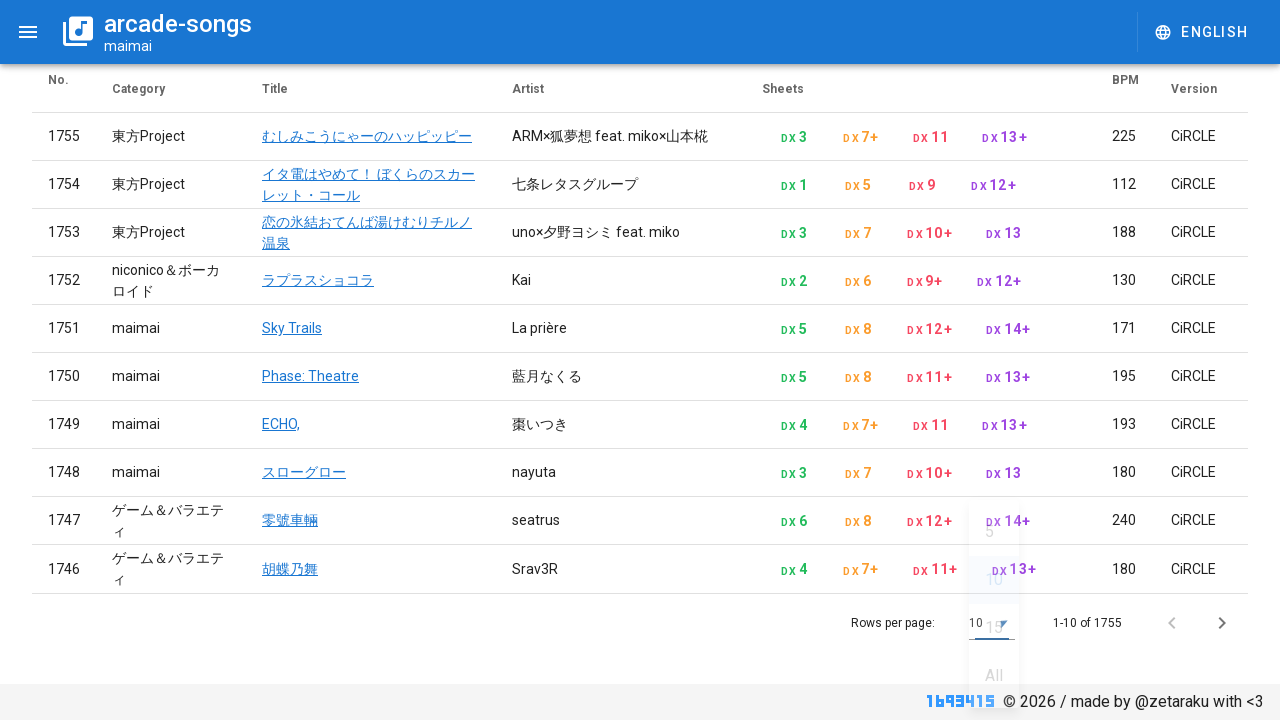

'All' option appeared in dropdown
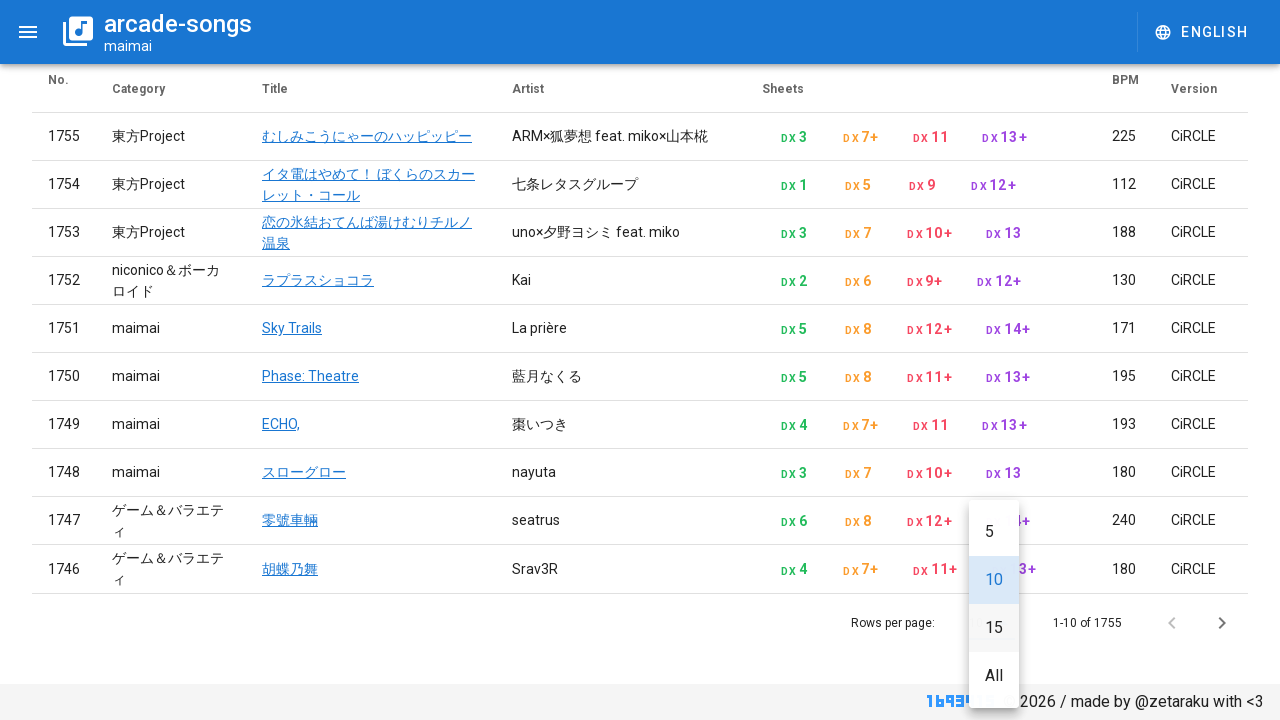

Clicked 'All' option to display all songs at (994, 676) on xpath=//div[contains(@class, 'v-list-item__title') and text()='All']
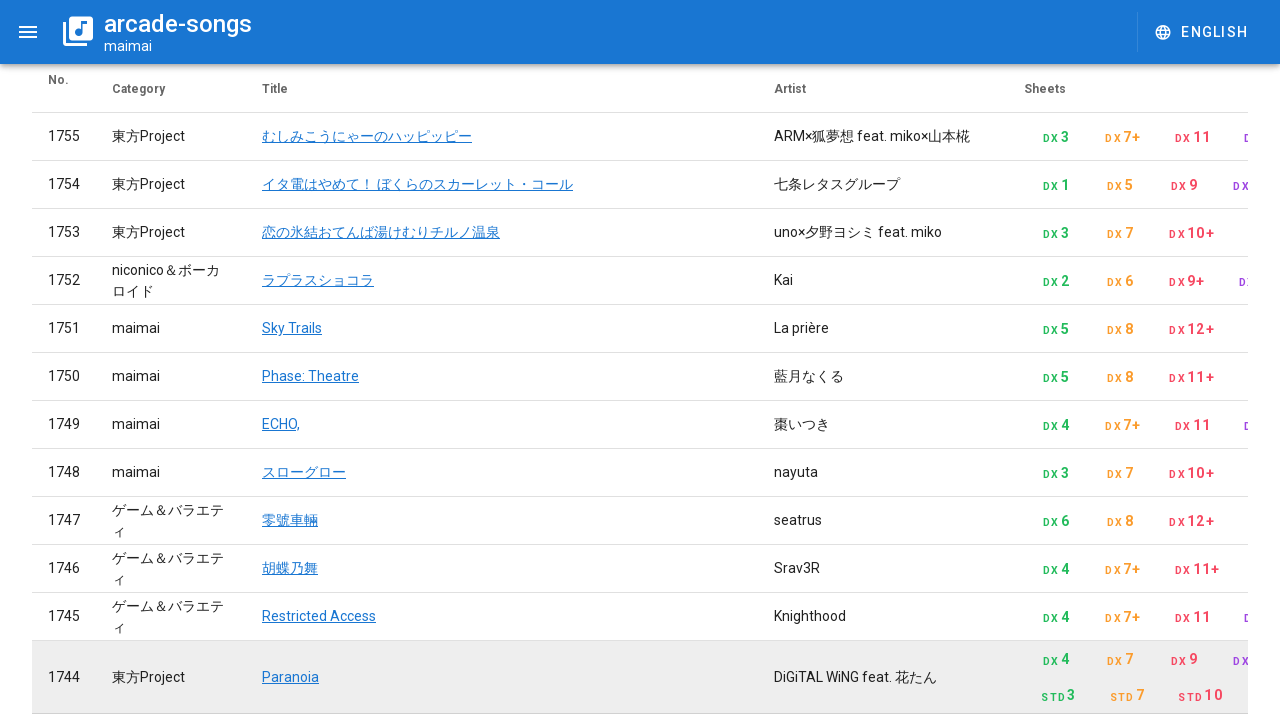

Song list loaded with first song (ID 1) visible
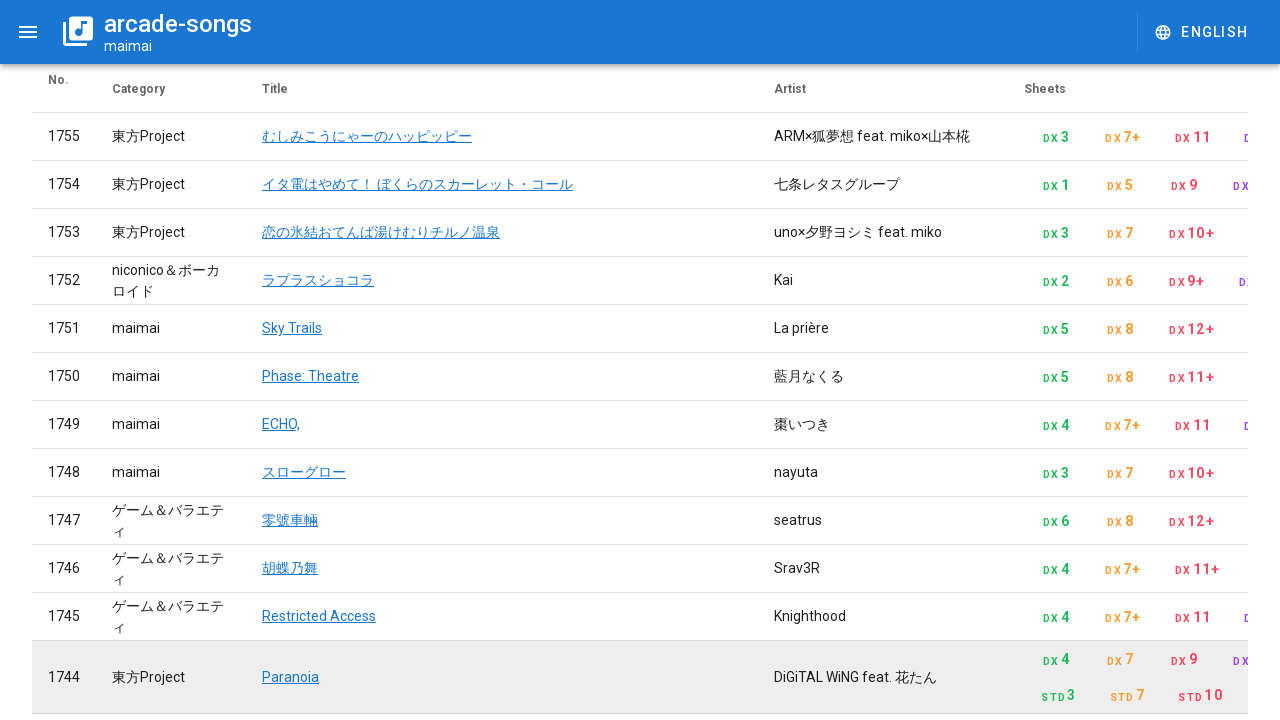

Verified song links are displayed in the list
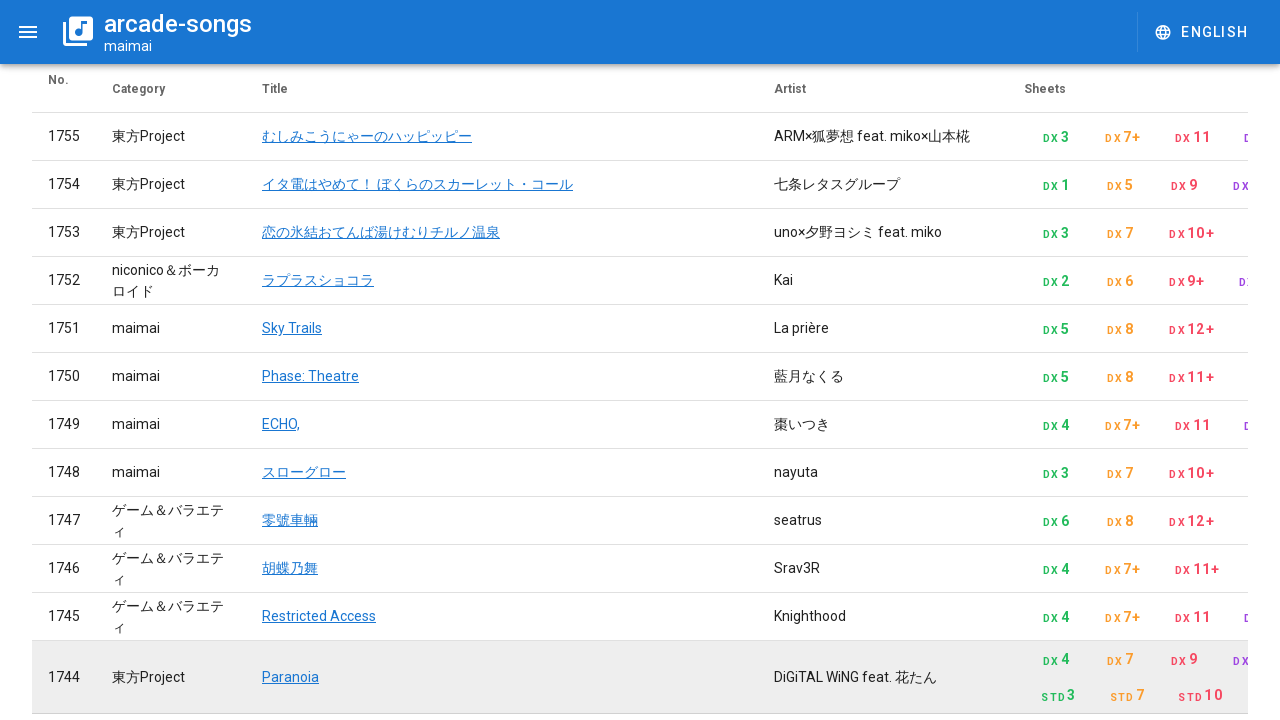

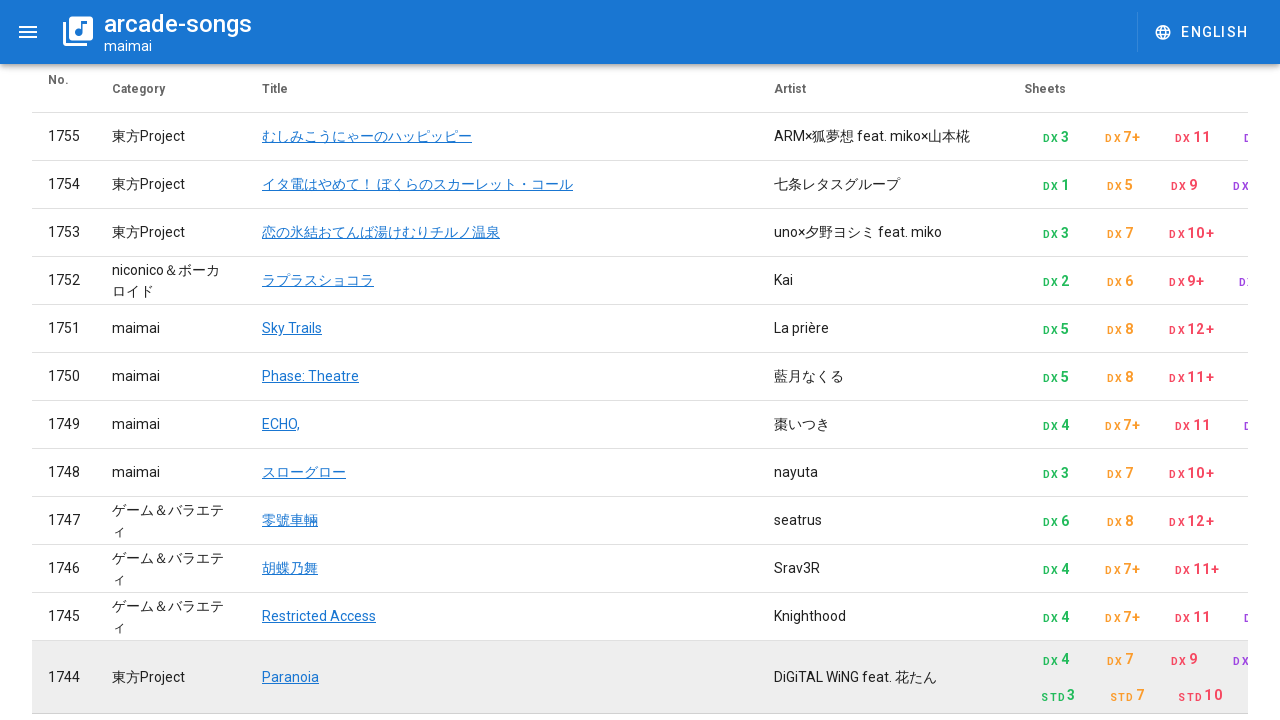